Tests drag and drop functionality on jQuery UI demo page by dragging an element into a droppable area within an iframe

Starting URL: https://jqueryui.com/droppable/

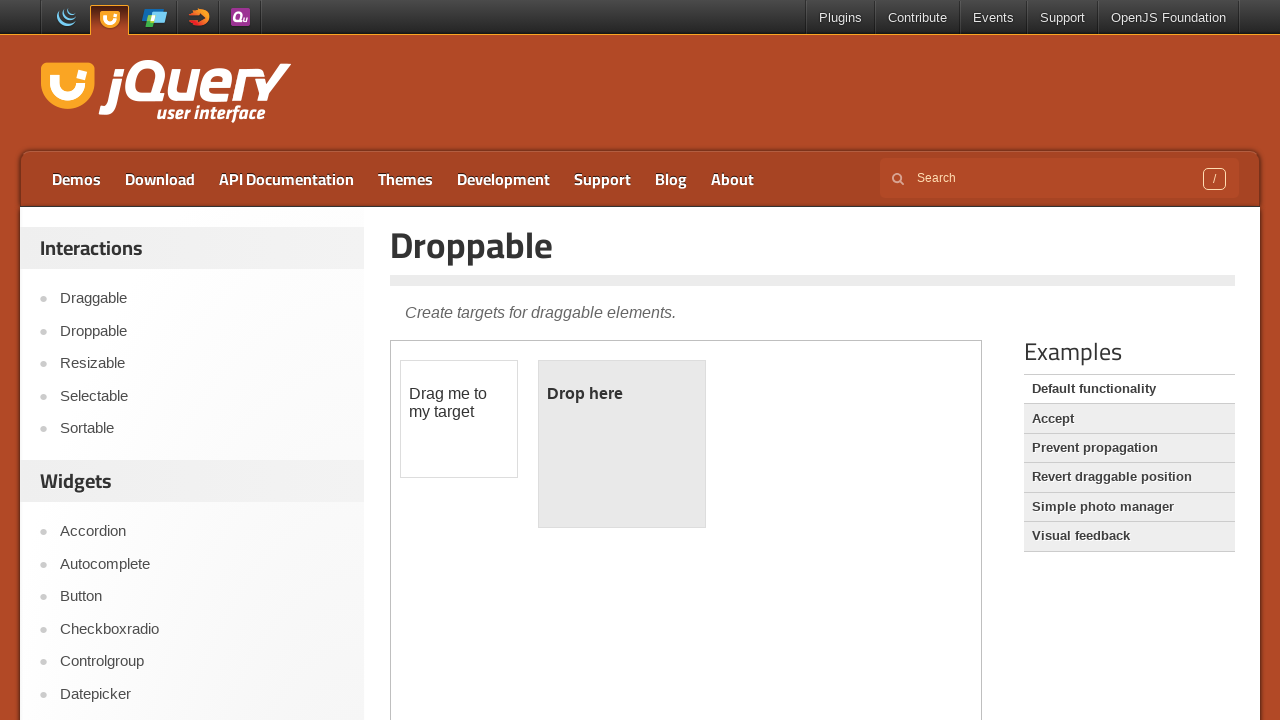

Located the demo iframe containing drag and drop elements
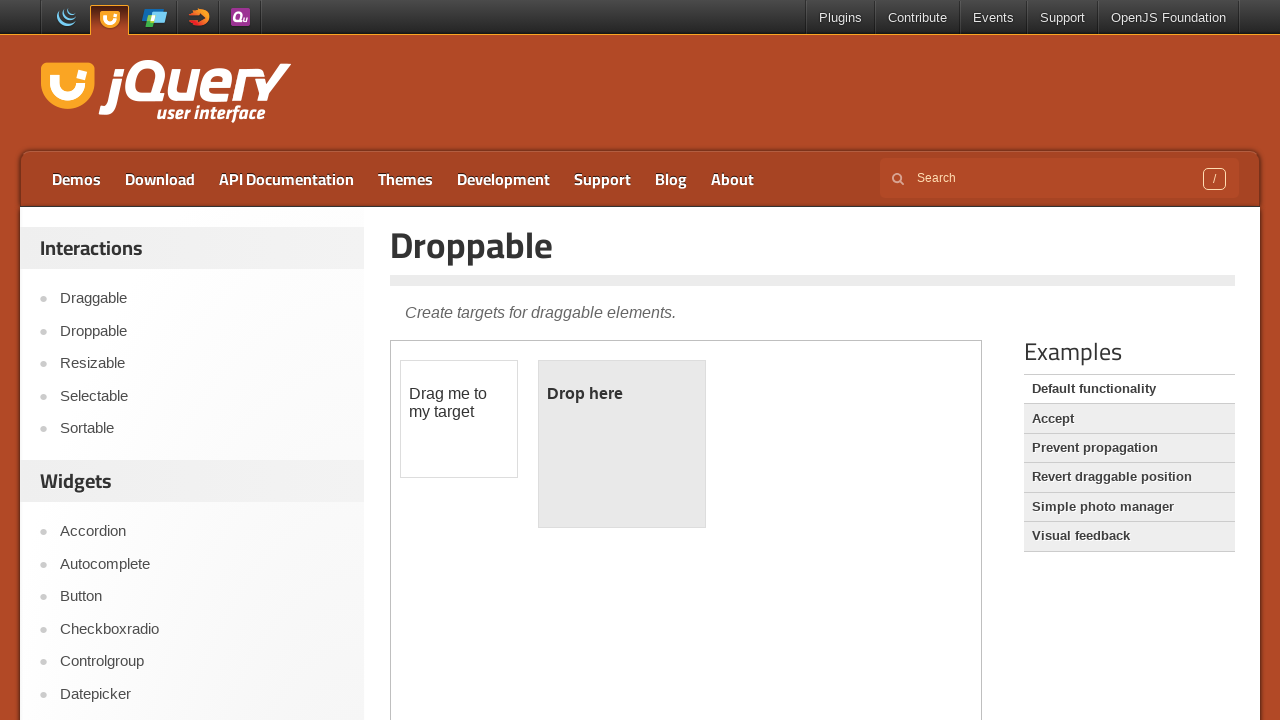

Located the draggable element within the iframe
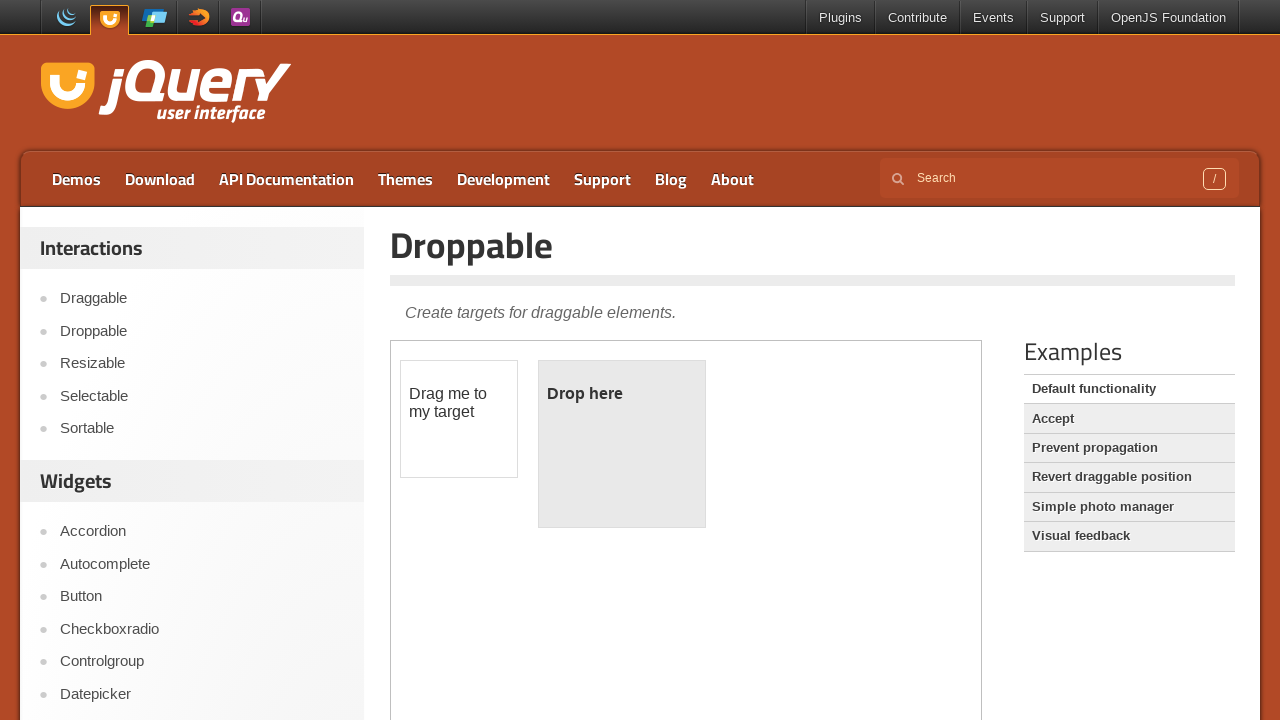

Located the droppable element within the iframe
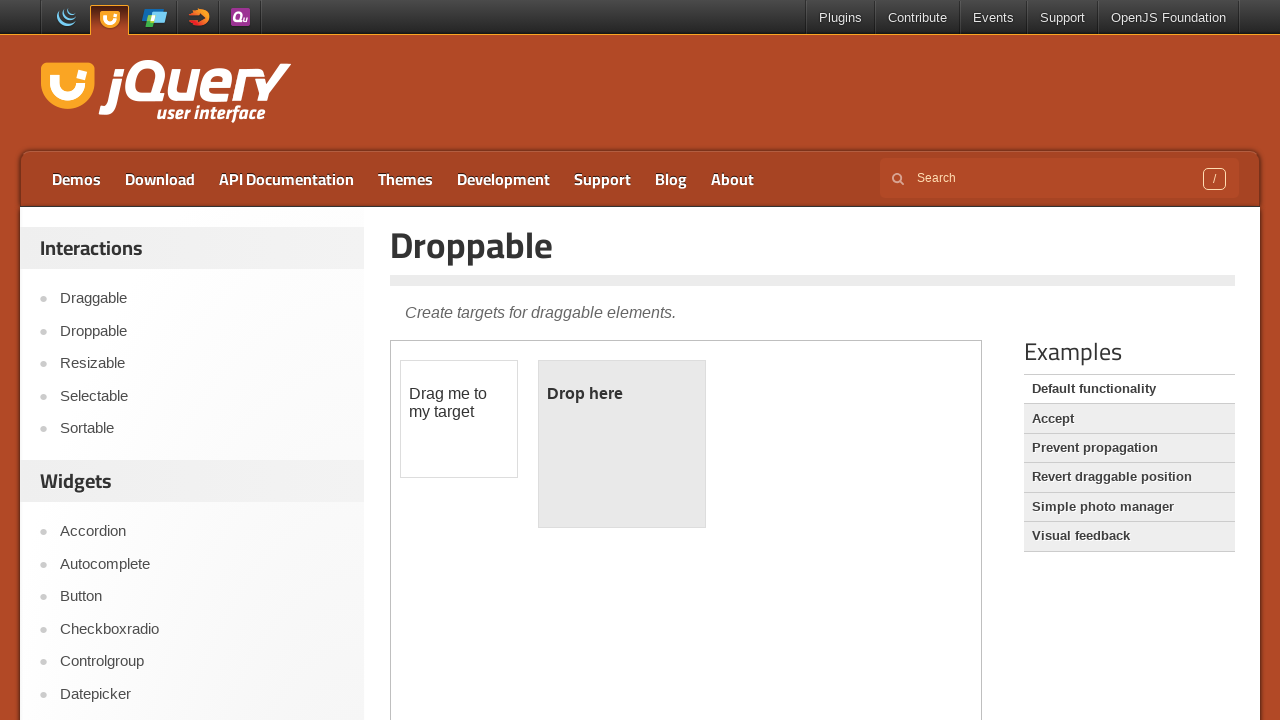

Dragged the draggable element into the droppable area at (622, 444)
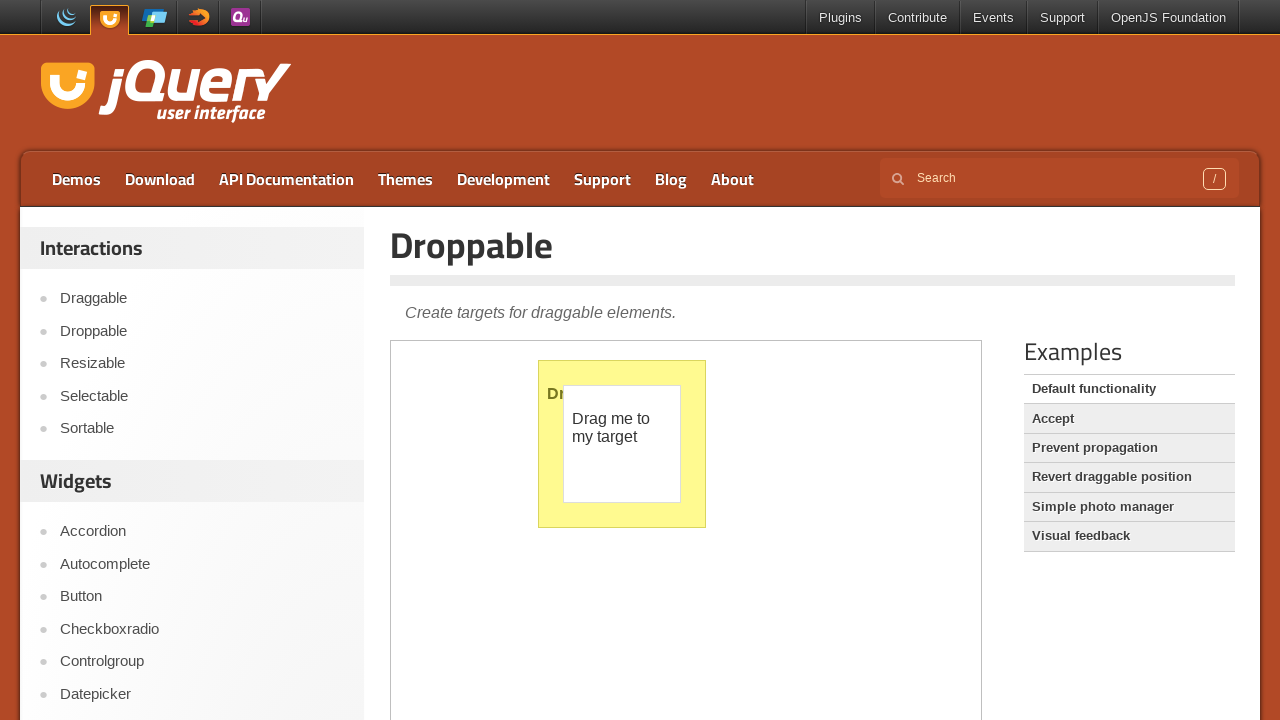

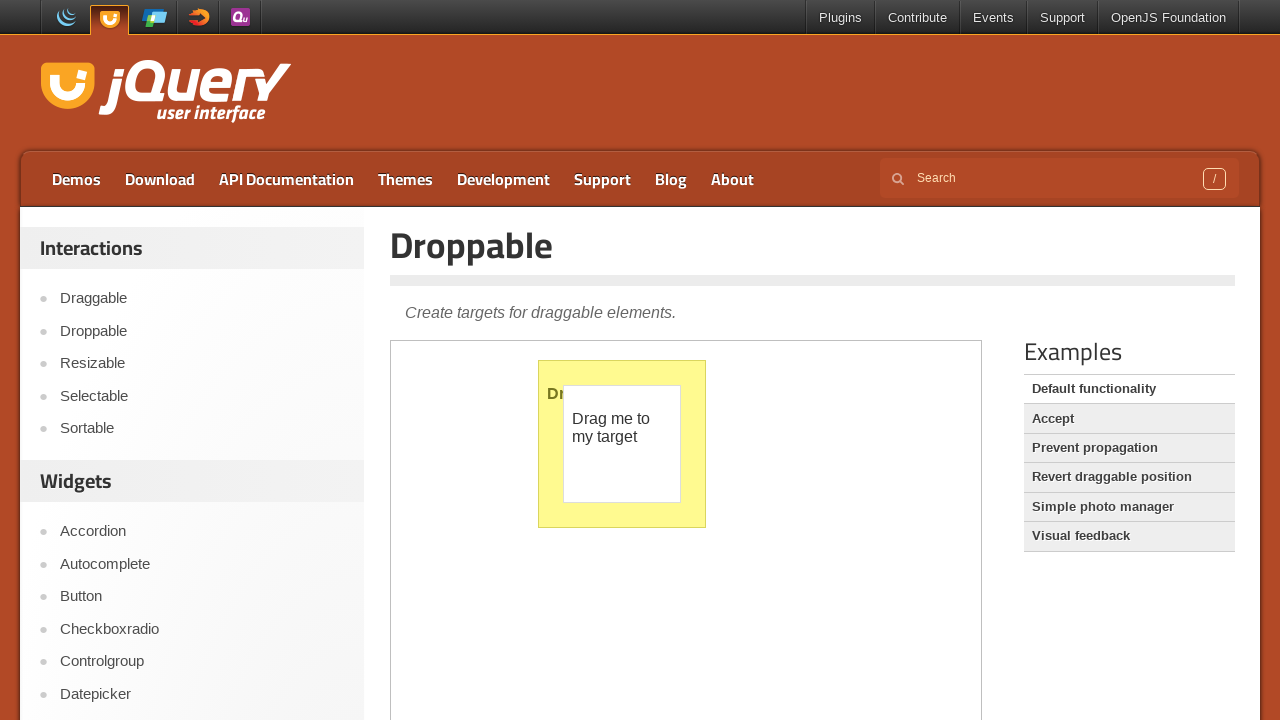